Tests filling out a practice registration form including personal details (name, email, phone), selecting gender and hobbies via radio buttons and checkboxes, choosing a date of birth from a date picker, selecting subjects from an autocomplete dropdown, and selecting state/city from dropdowns, then submitting and verifying the results.

Starting URL: https://demoqa.com/automation-practice-form

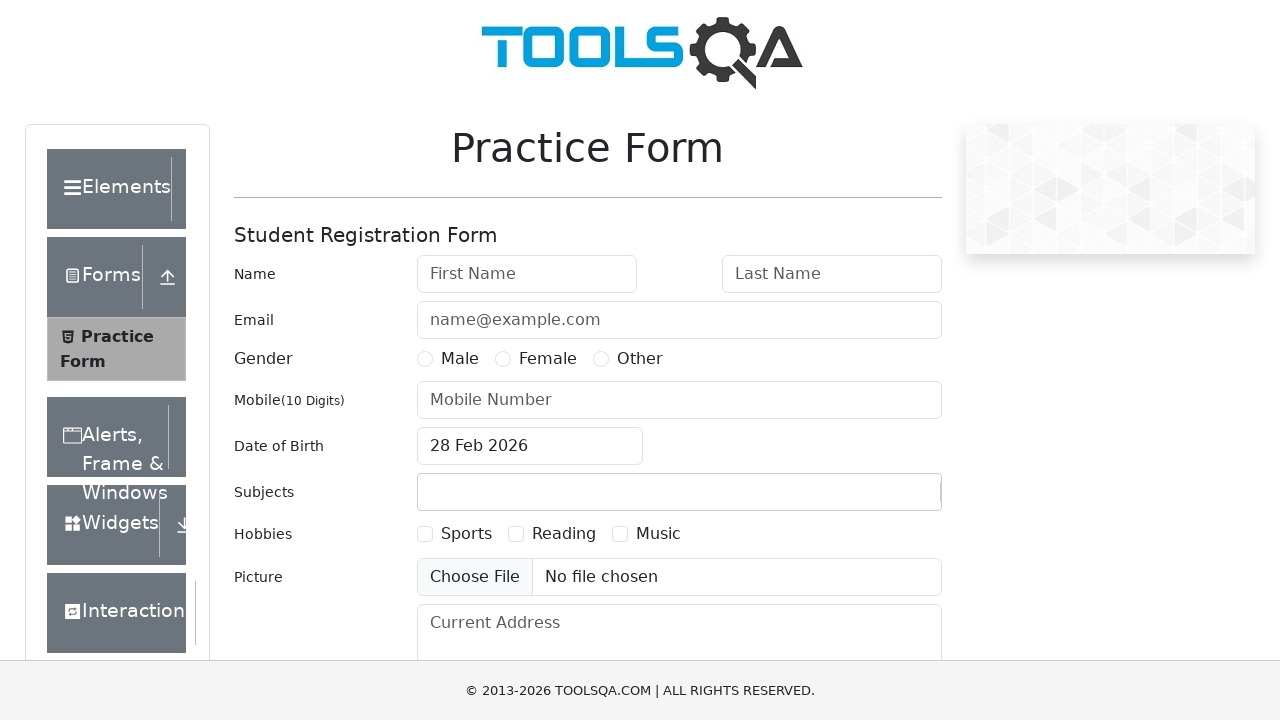

Filled first name field with 'Serg' on #firstName
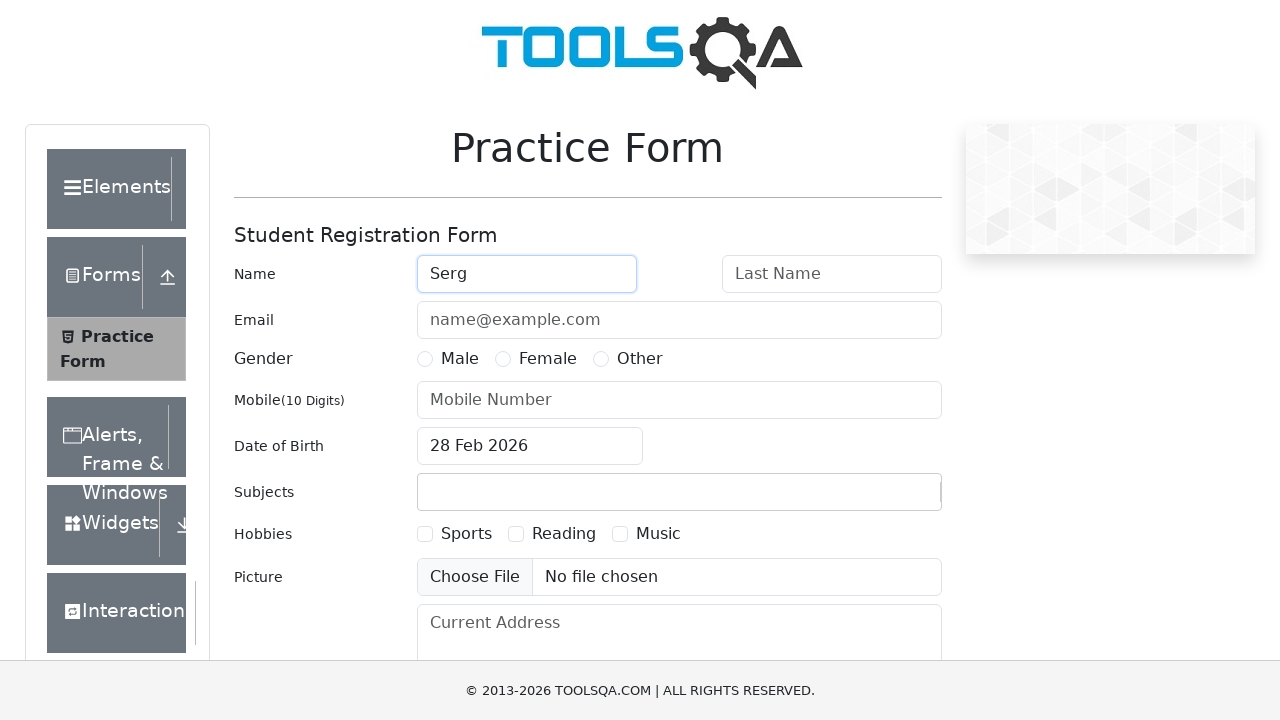

Filled last name field with 'erweFF' on #lastName
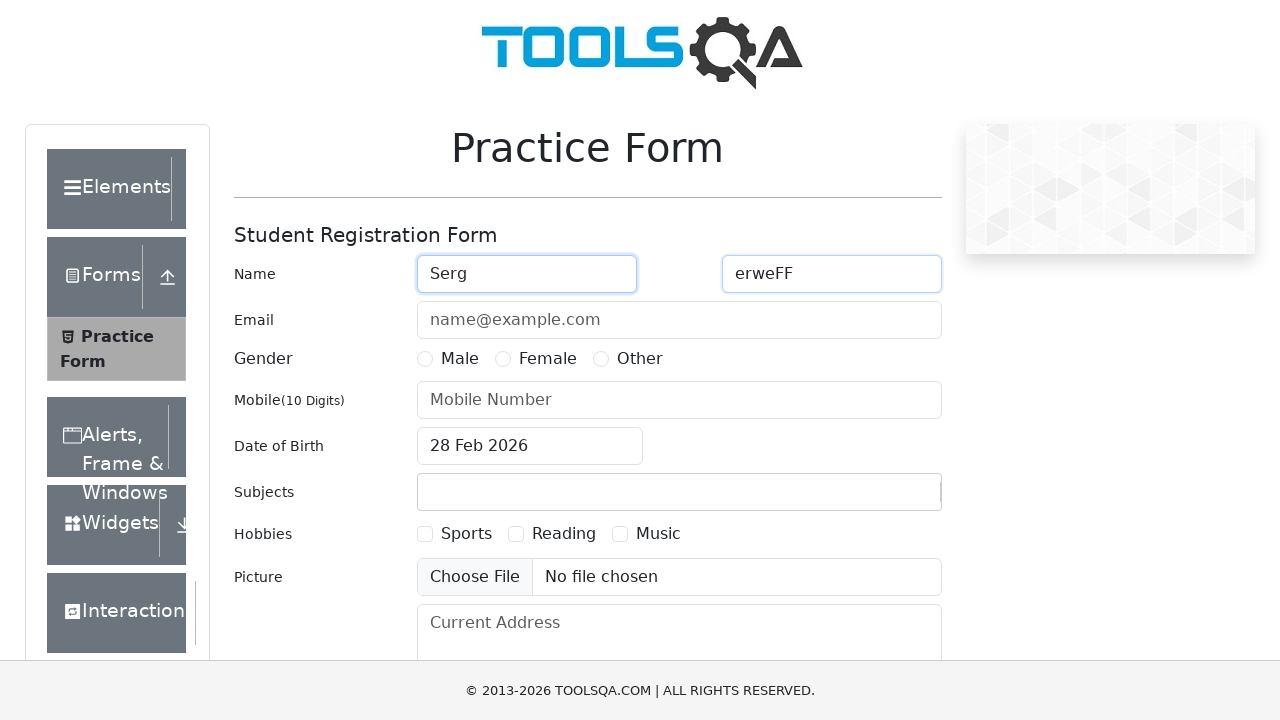

Filled email field with 'eFdd@aadasd.gg' on #userEmail
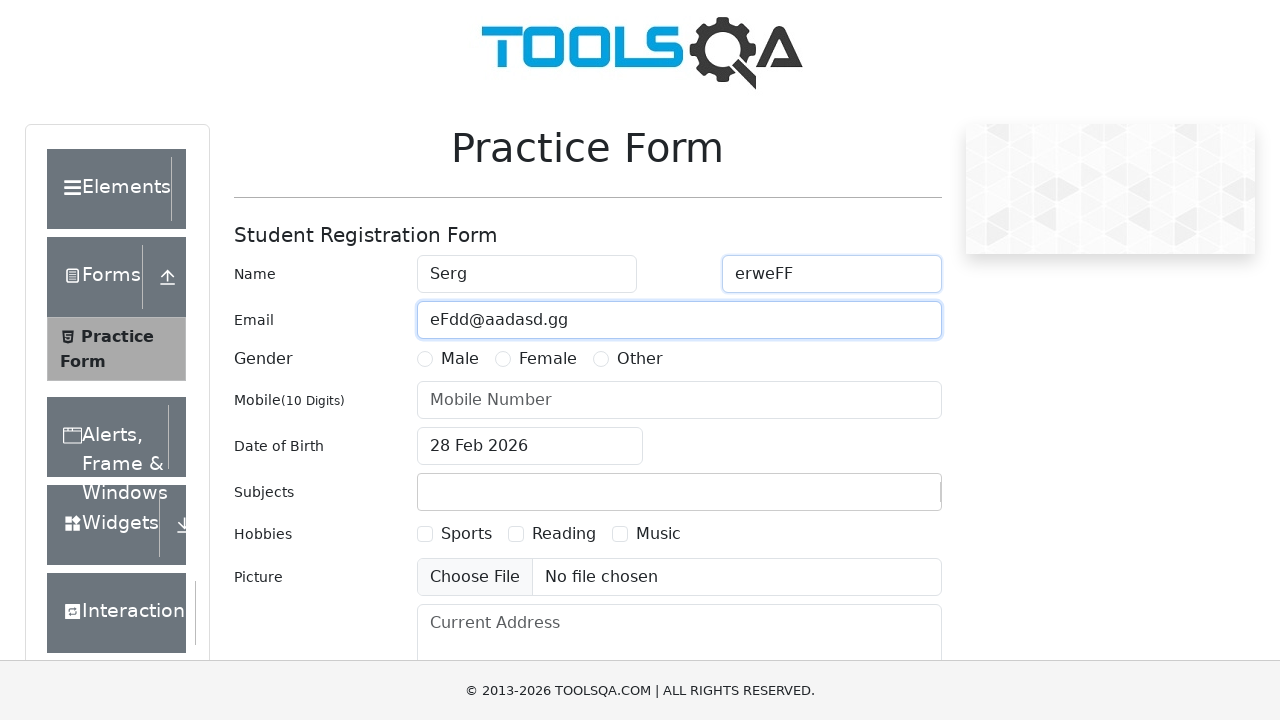

Selected Female gender option at (548, 359) on label[for='gender-radio-2']
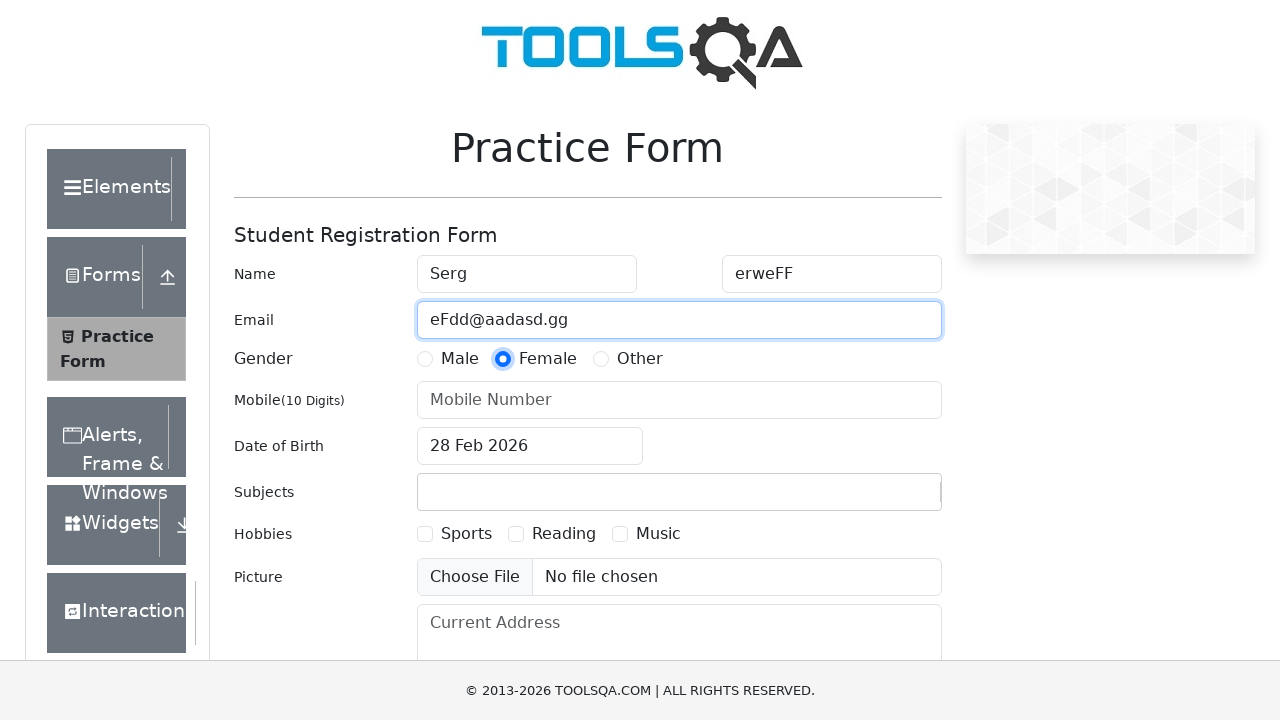

Filled phone number field with '9552231745' on #userNumber
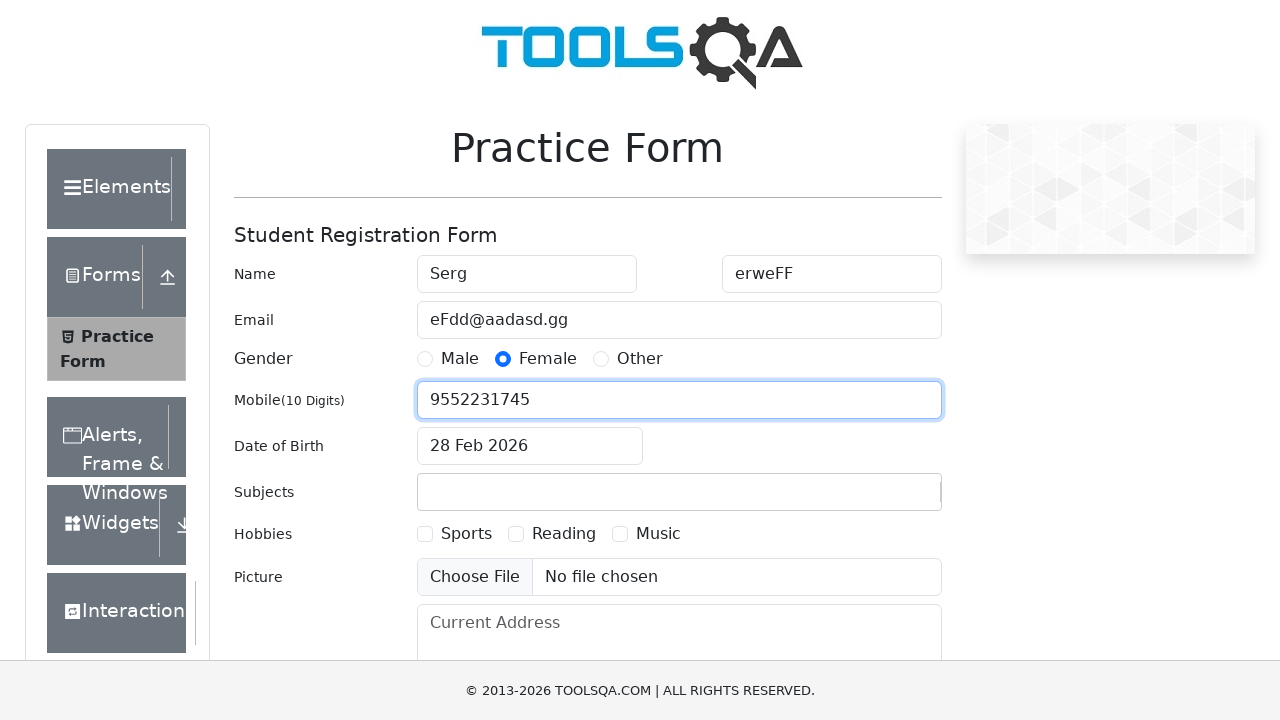

Clicked date of birth input to open date picker at (530, 446) on #dateOfBirthInput
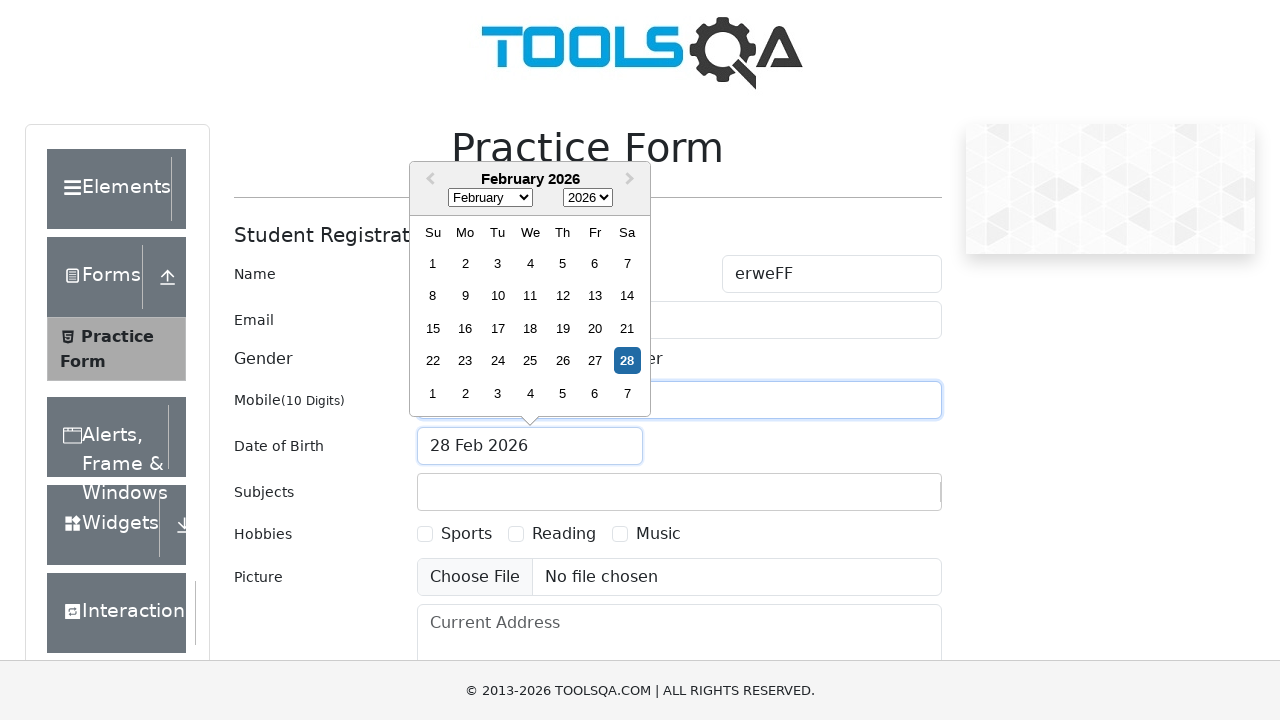

Selected May as the birth month on .react-datepicker__month-select
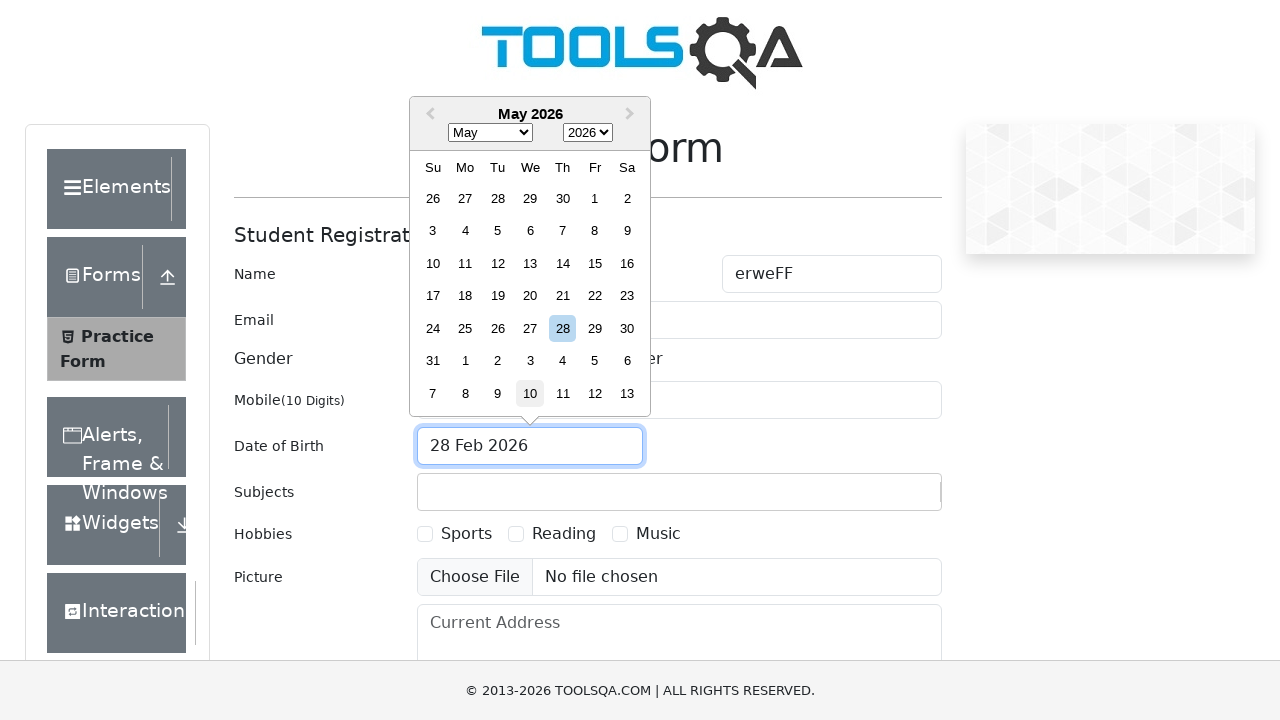

Selected 1999 as the birth year on .react-datepicker__year-select
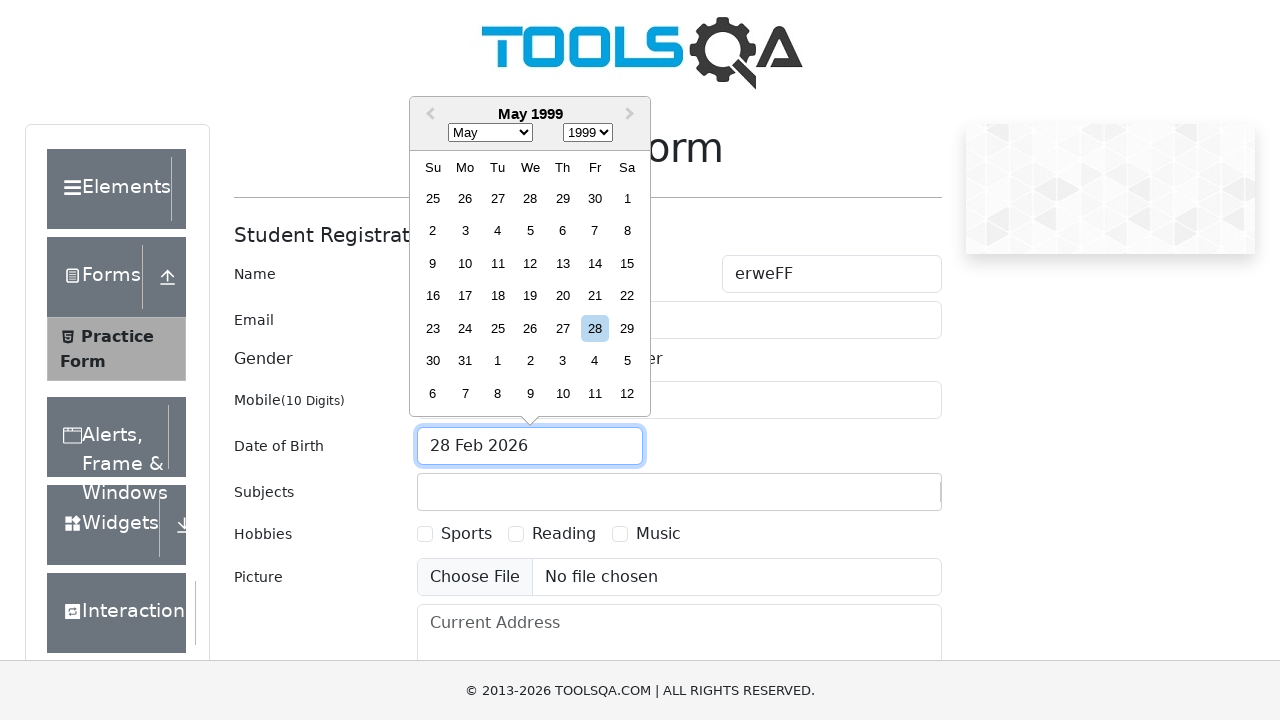

Selected 12th day from date picker at (530, 263) on .react-datepicker__day--012
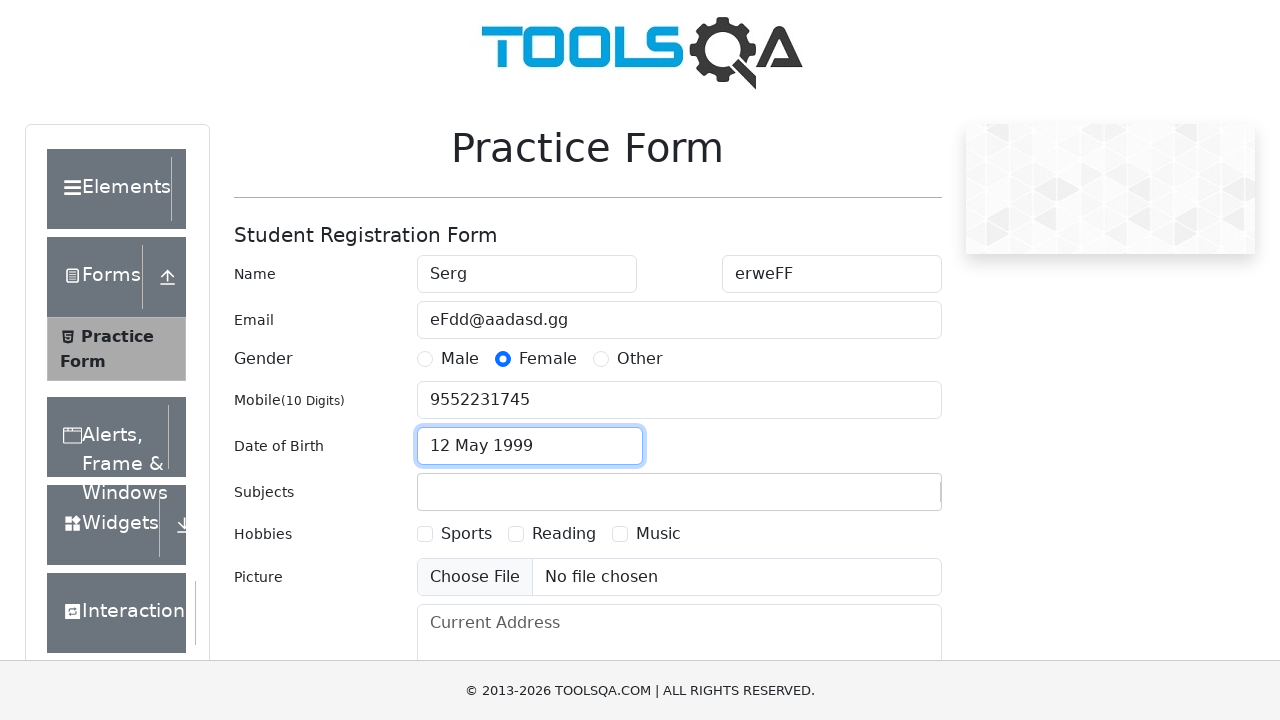

Selected Sports hobby checkbox at (466, 534) on label[for='hobbies-checkbox-1']
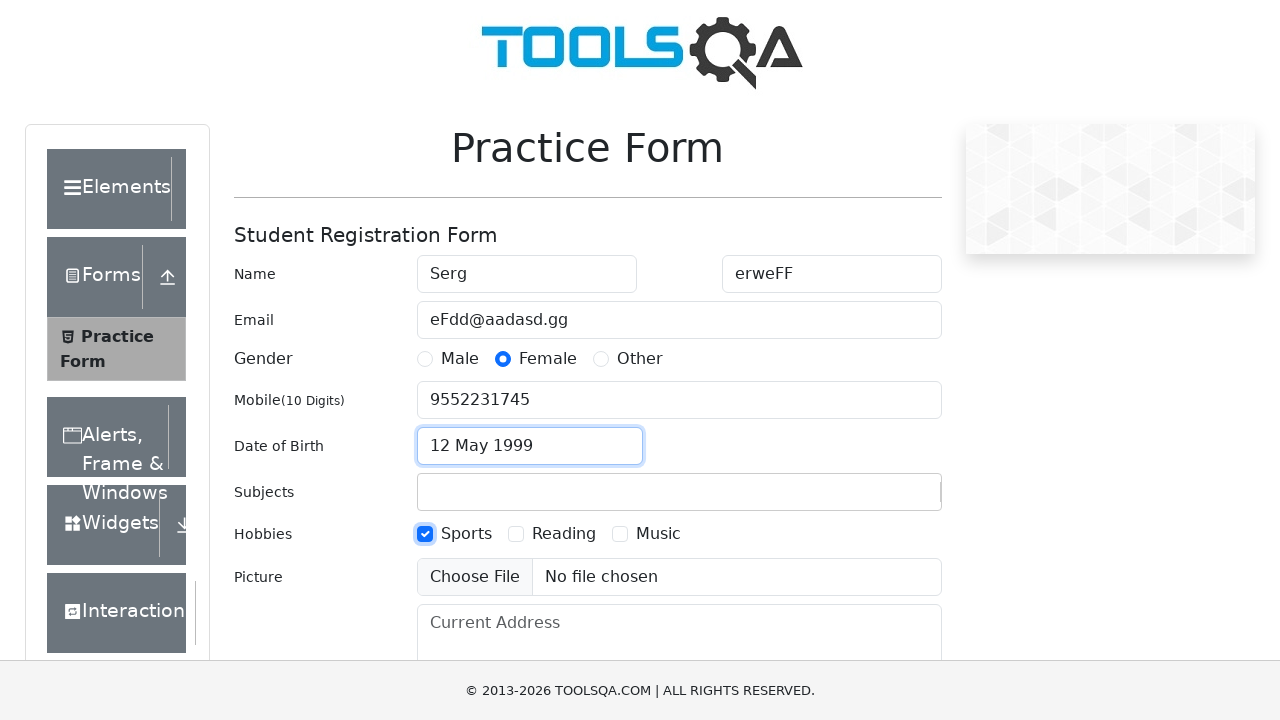

Typed 'h' in subjects autocomplete field on #subjectsInput
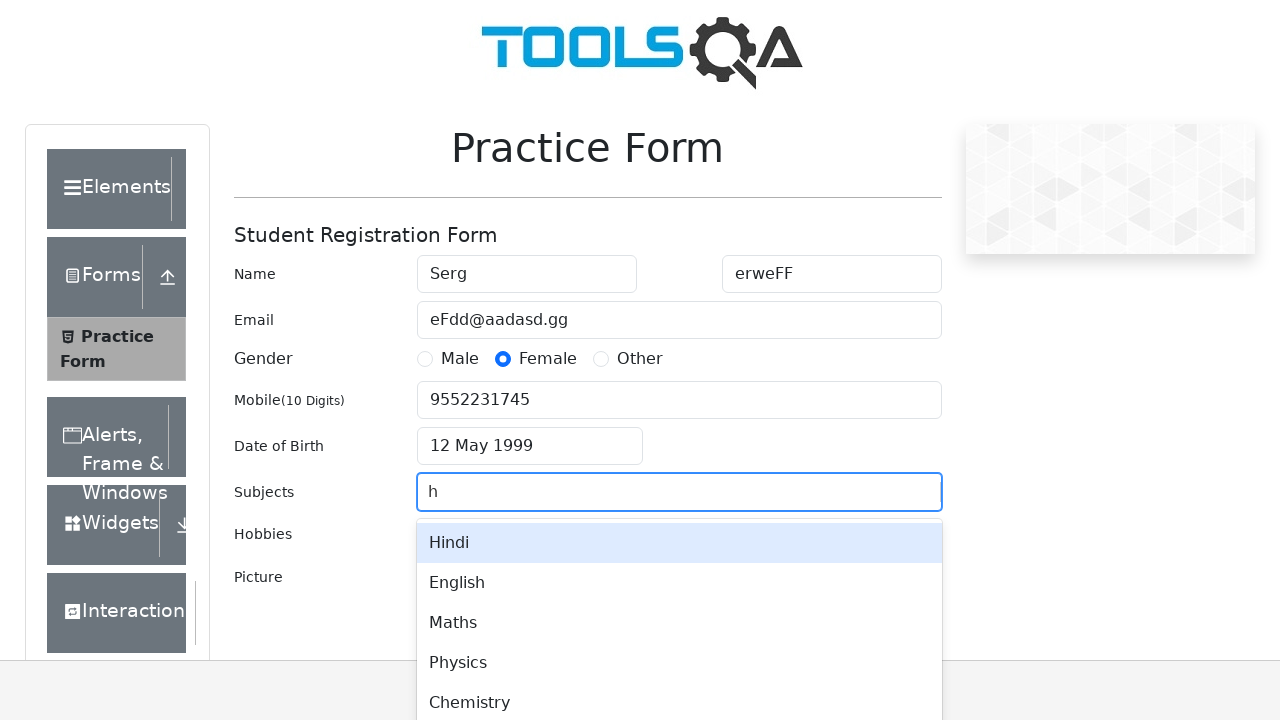

Selected History from autocomplete dropdown at (679, 415) on text=History
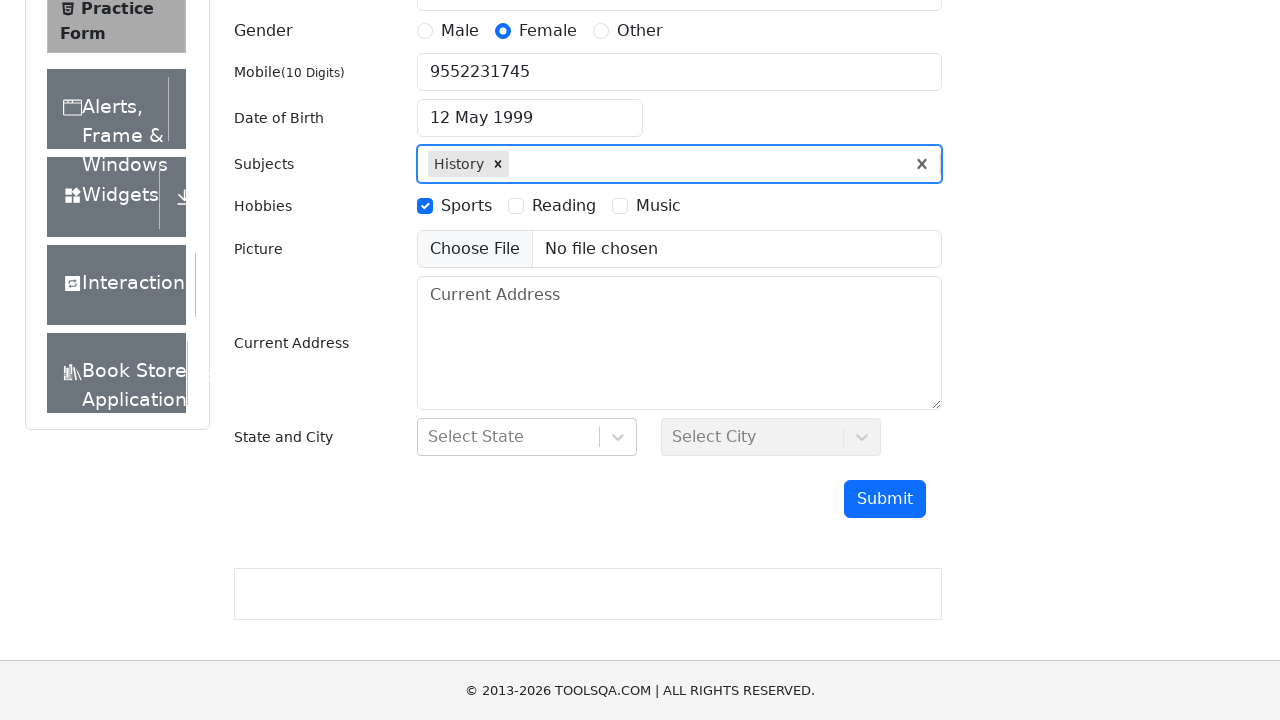

Filled current address field with 'test address 19' on #currentAddress
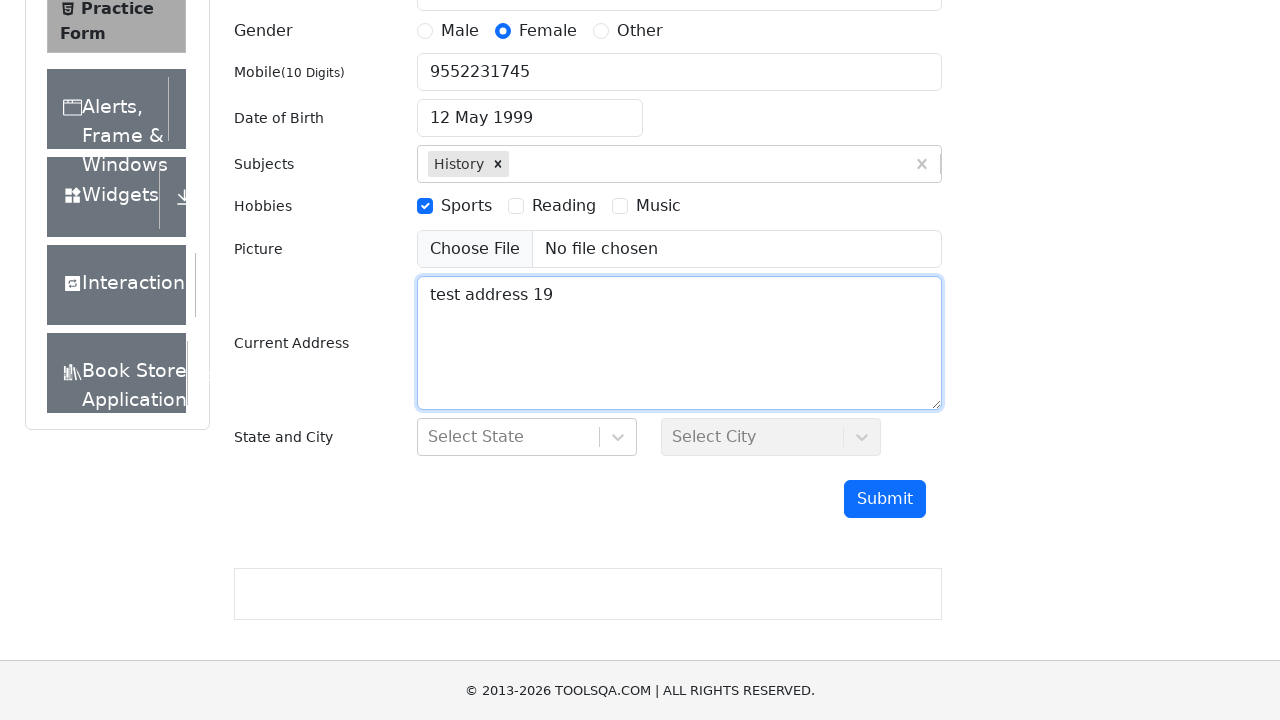

Clicked state dropdown to open options at (527, 437) on #state
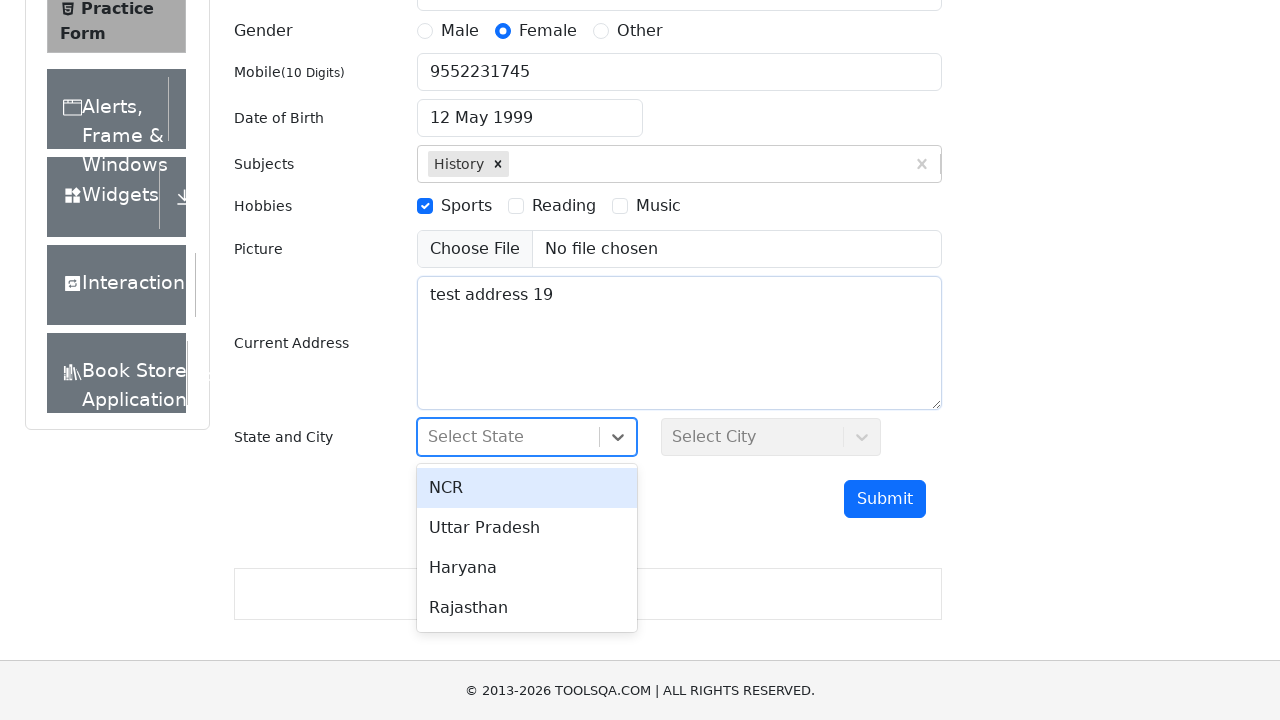

Selected NCR from state dropdown at (527, 488) on #react-select-3-option-0
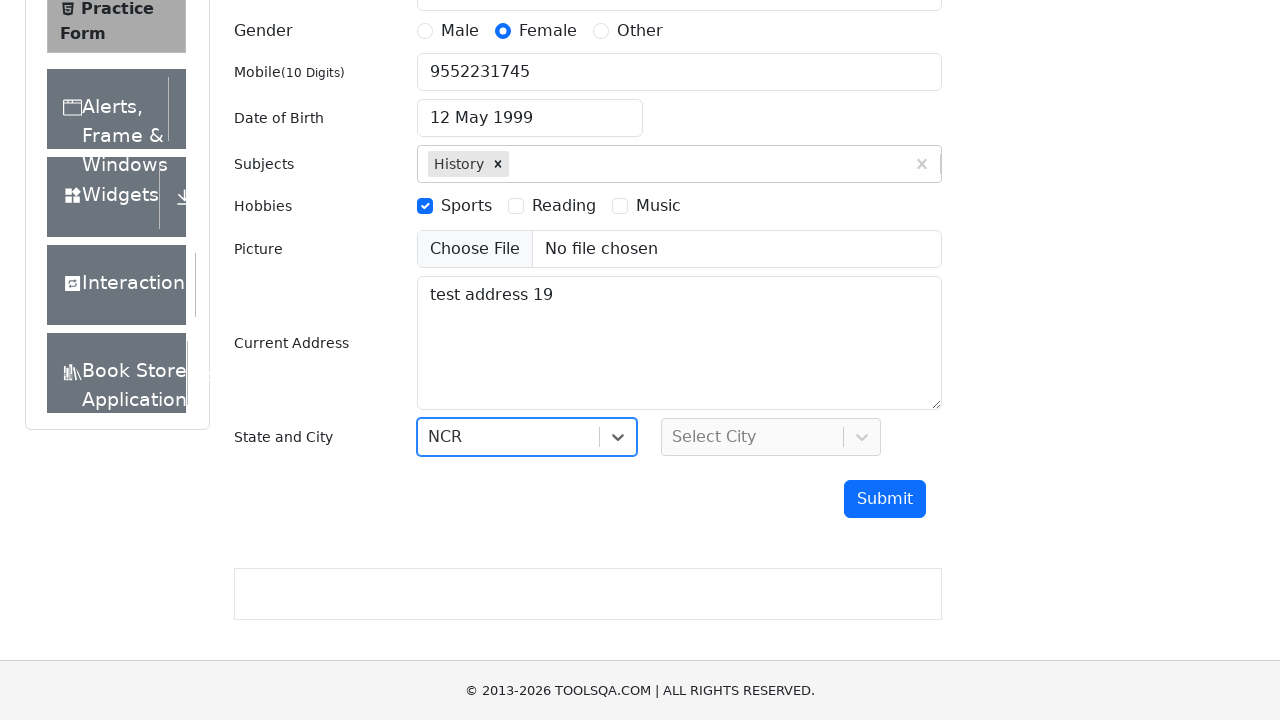

Clicked city dropdown to open options at (771, 437) on #city
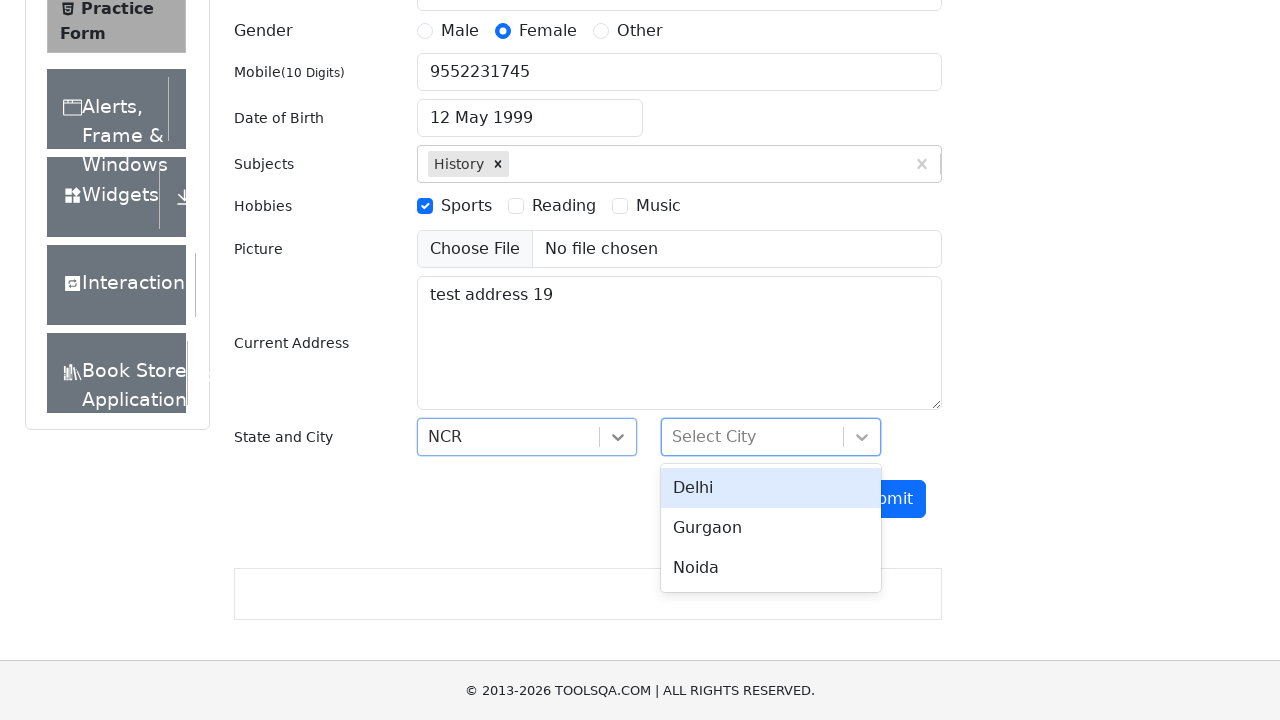

Selected Gurgaon from city dropdown at (771, 528) on #react-select-4-option-1
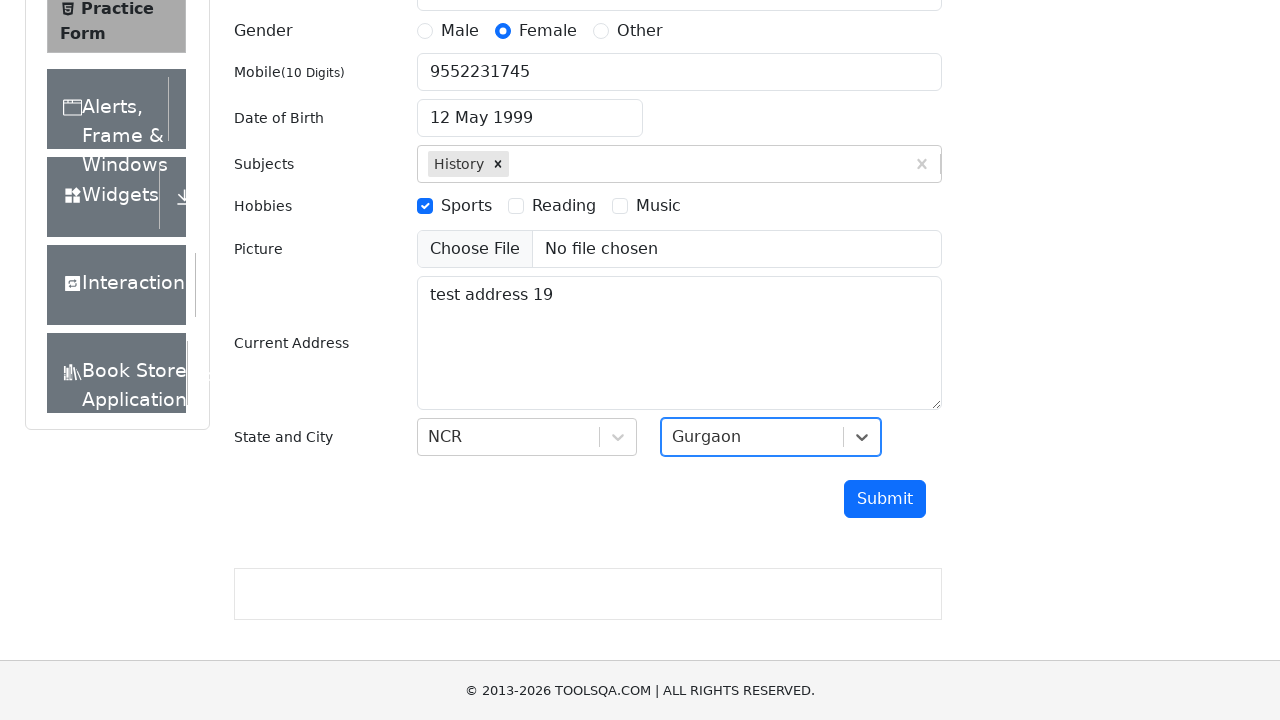

Clicked submit button to submit the registration form at (885, 499) on #submit
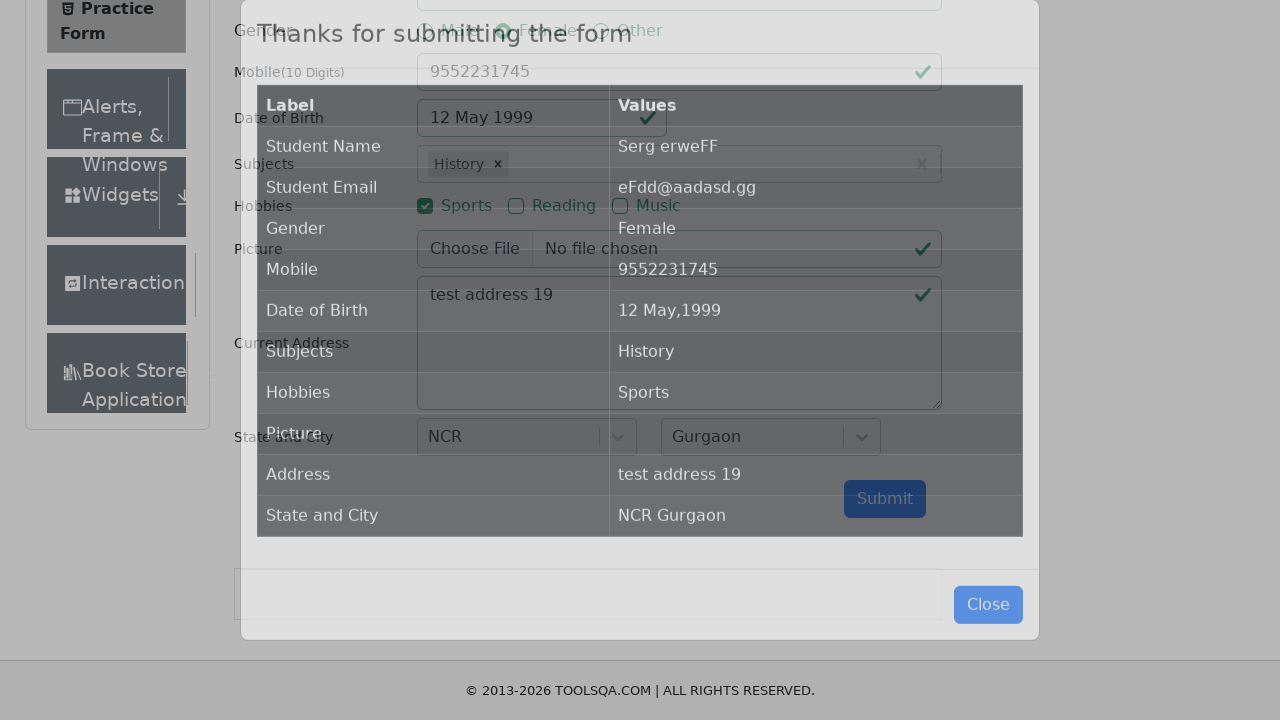

Results modal with submission details loaded successfully
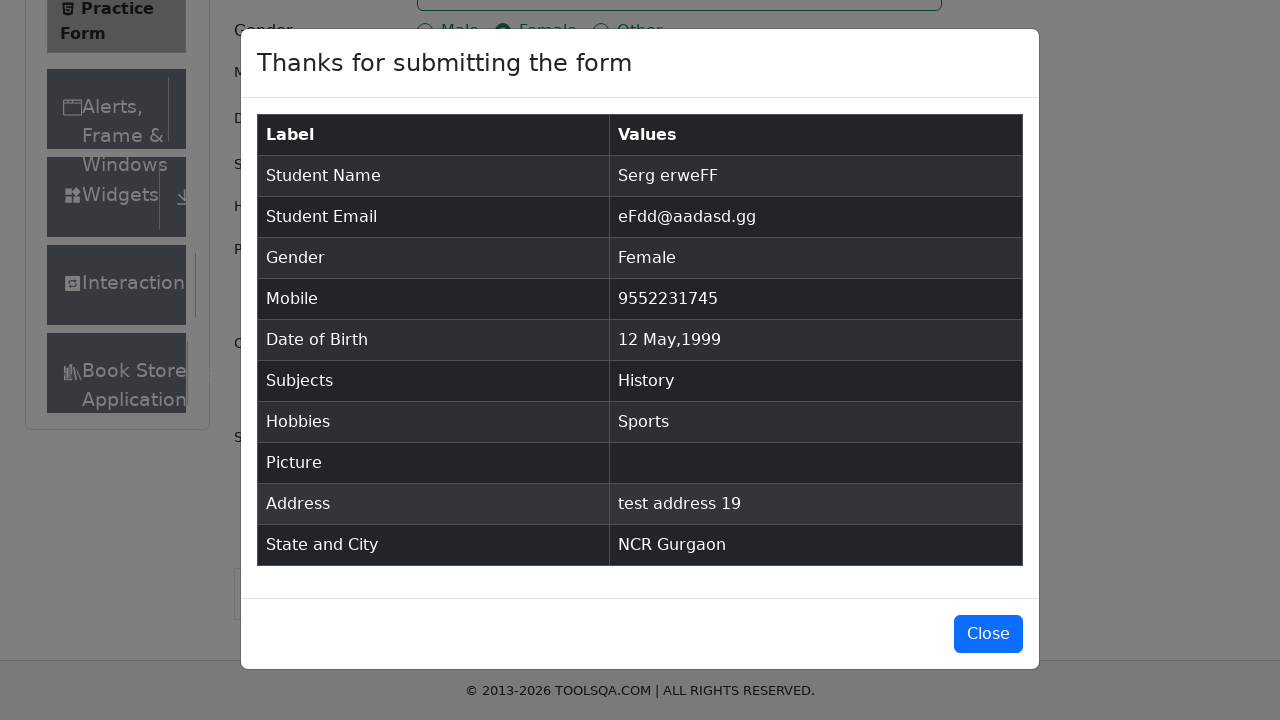

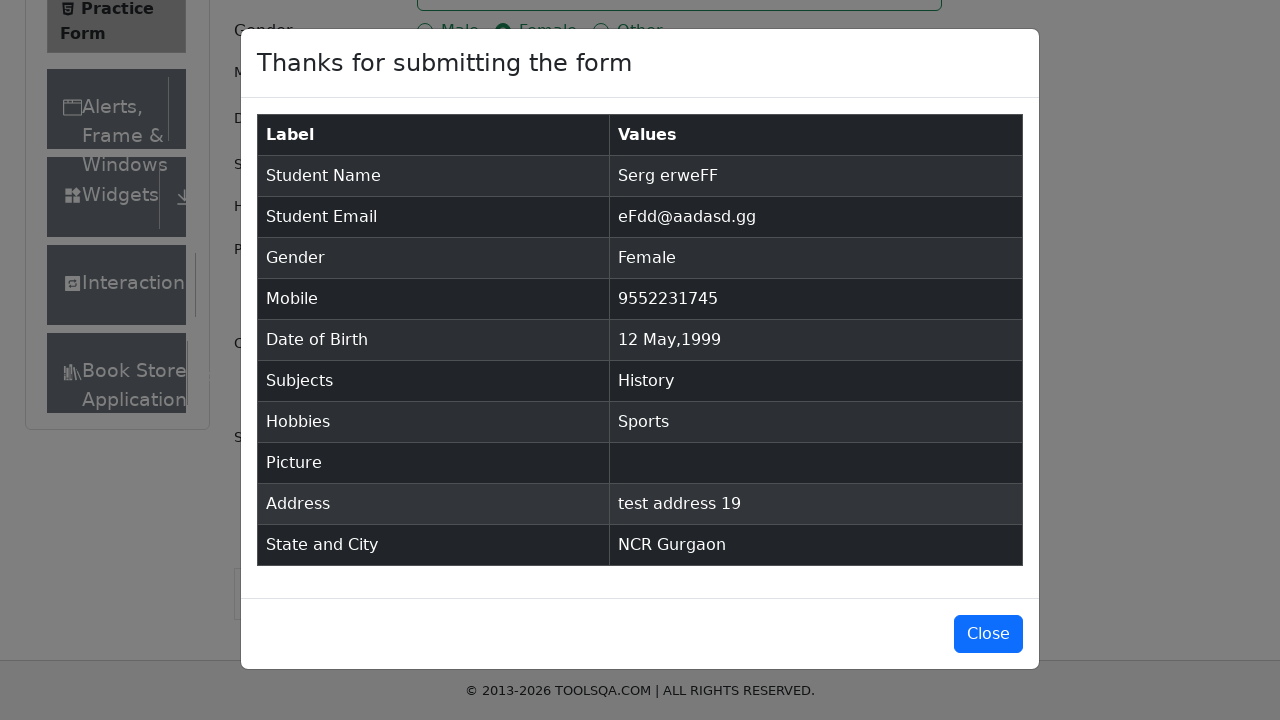